Tests the "Trial of the Stones" challenge by entering the answer "rock" into the riddle input field and clicking the answer button

Starting URL: https://techstepacademy.com/trial-of-the-stones

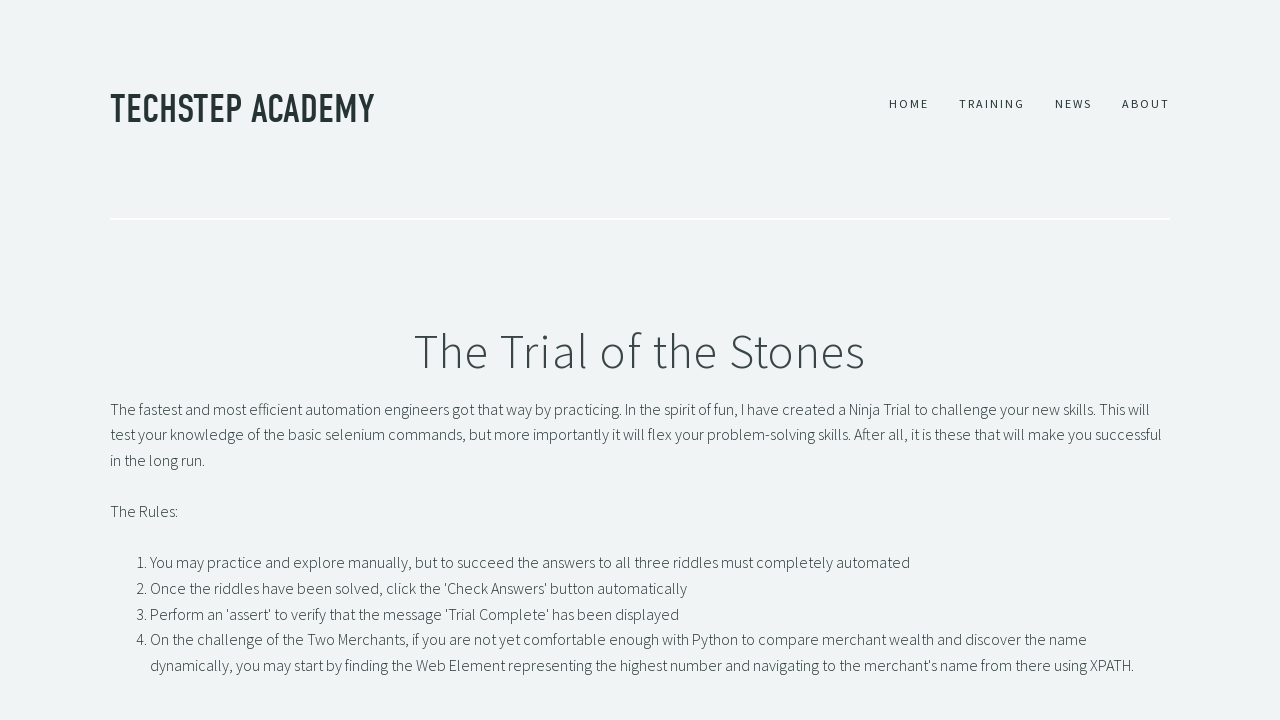

Filled riddle input field with answer 'rock' on #r1Input
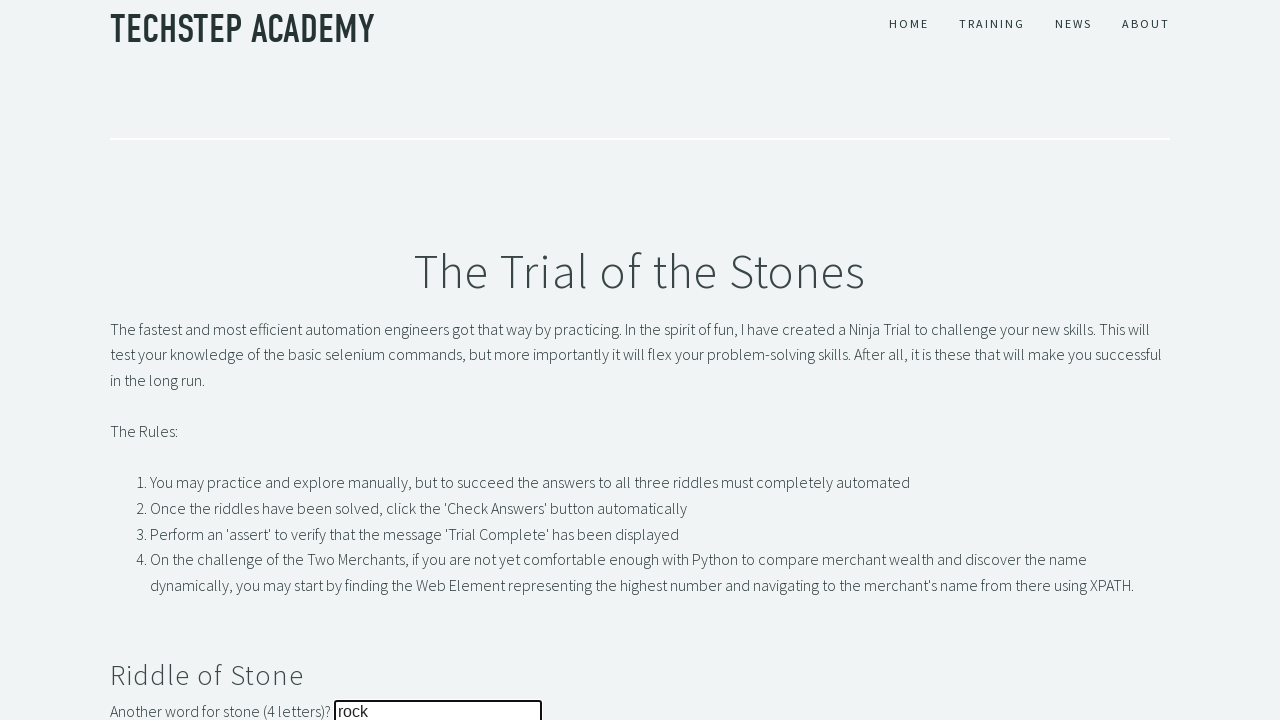

Clicked the answer button to submit response at (145, 360) on #r1Btn
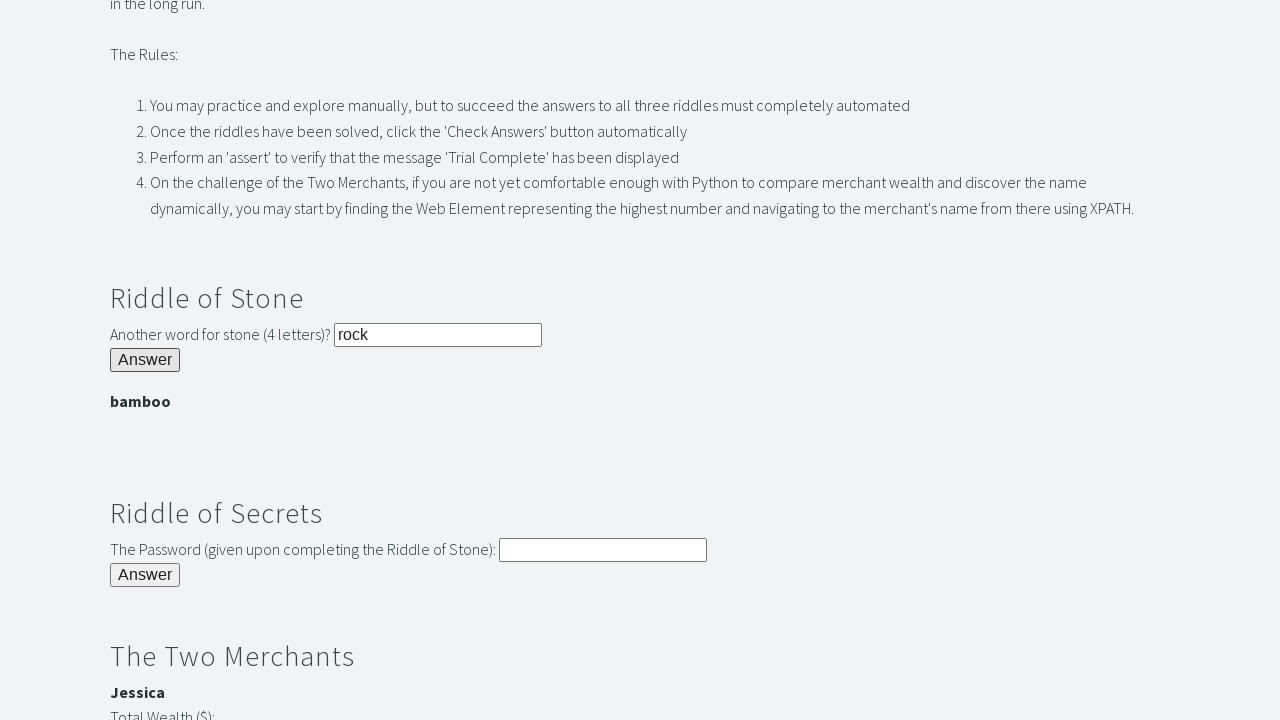

Waited 2 seconds for response to process
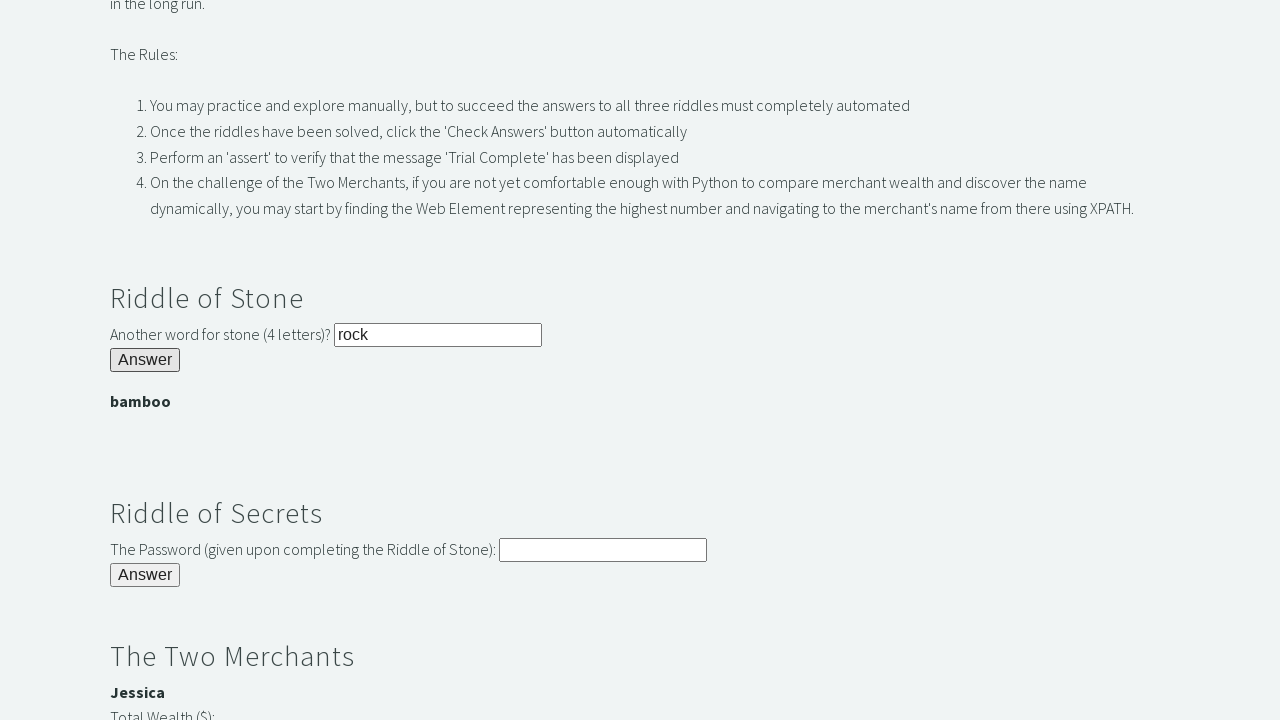

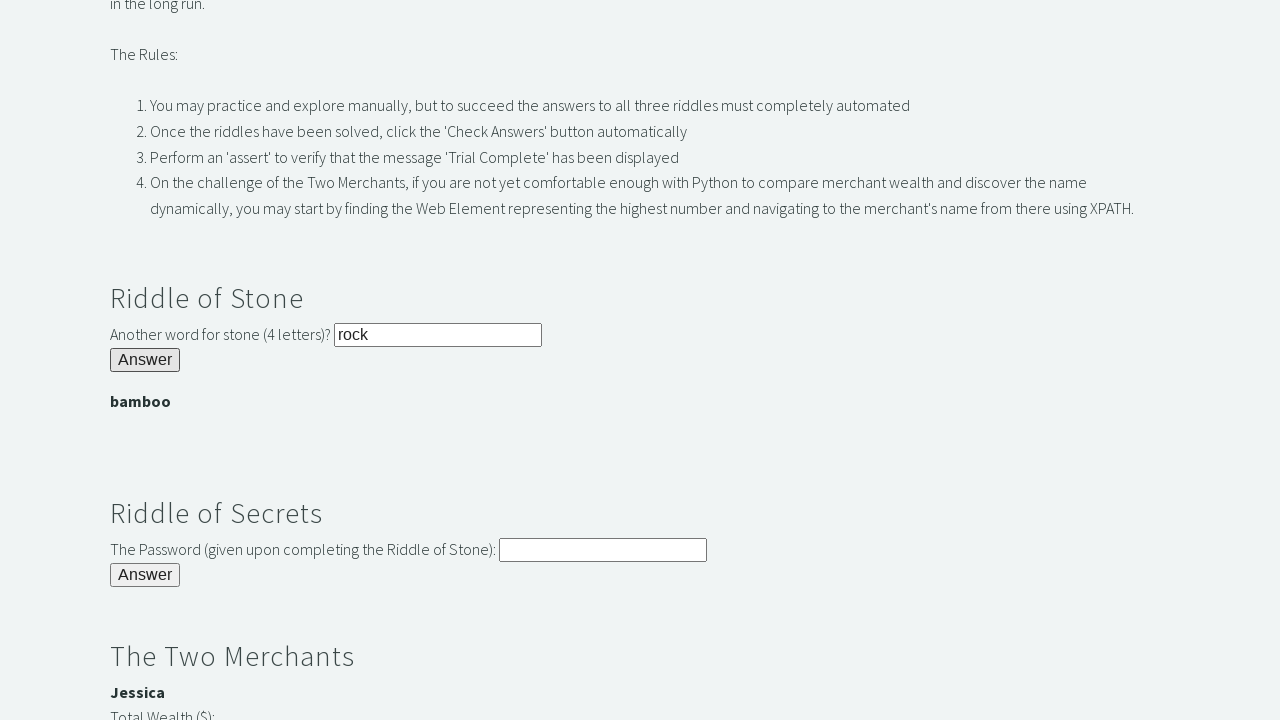